Tests registration form username field with emojis, length less than 50.

Starting URL: https://buggy.justtestit.org/register

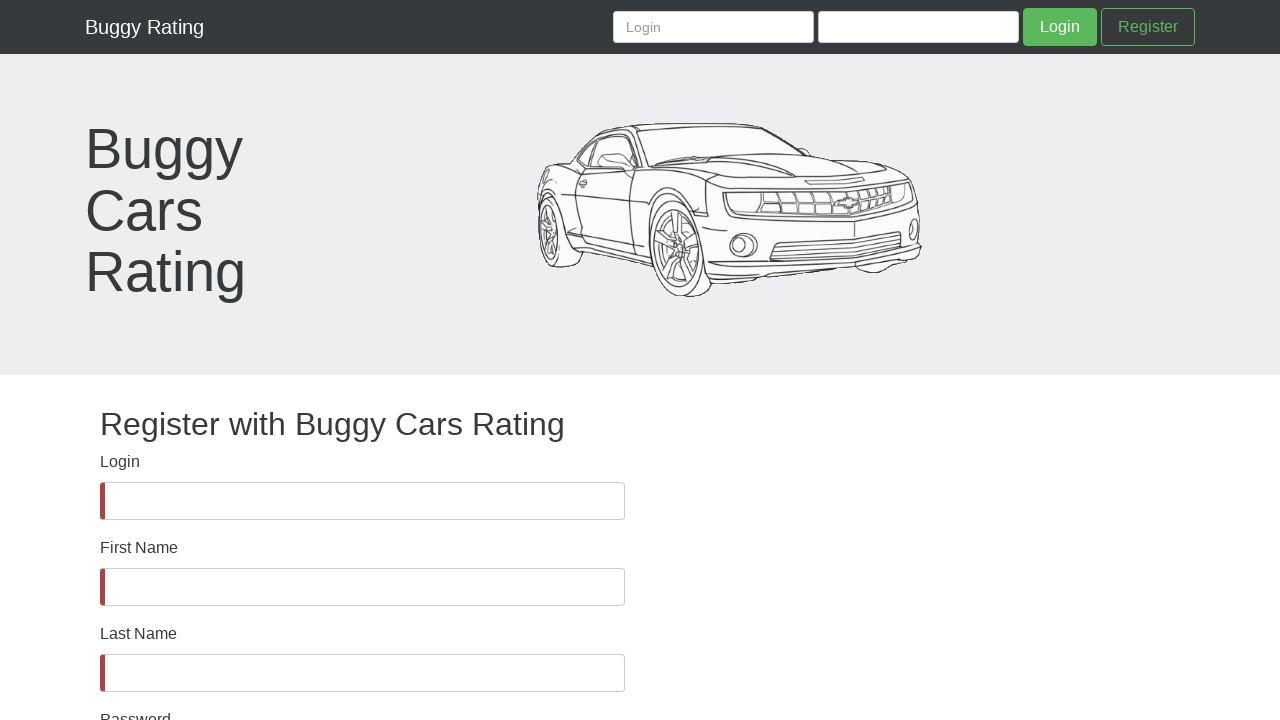

Username field became visible
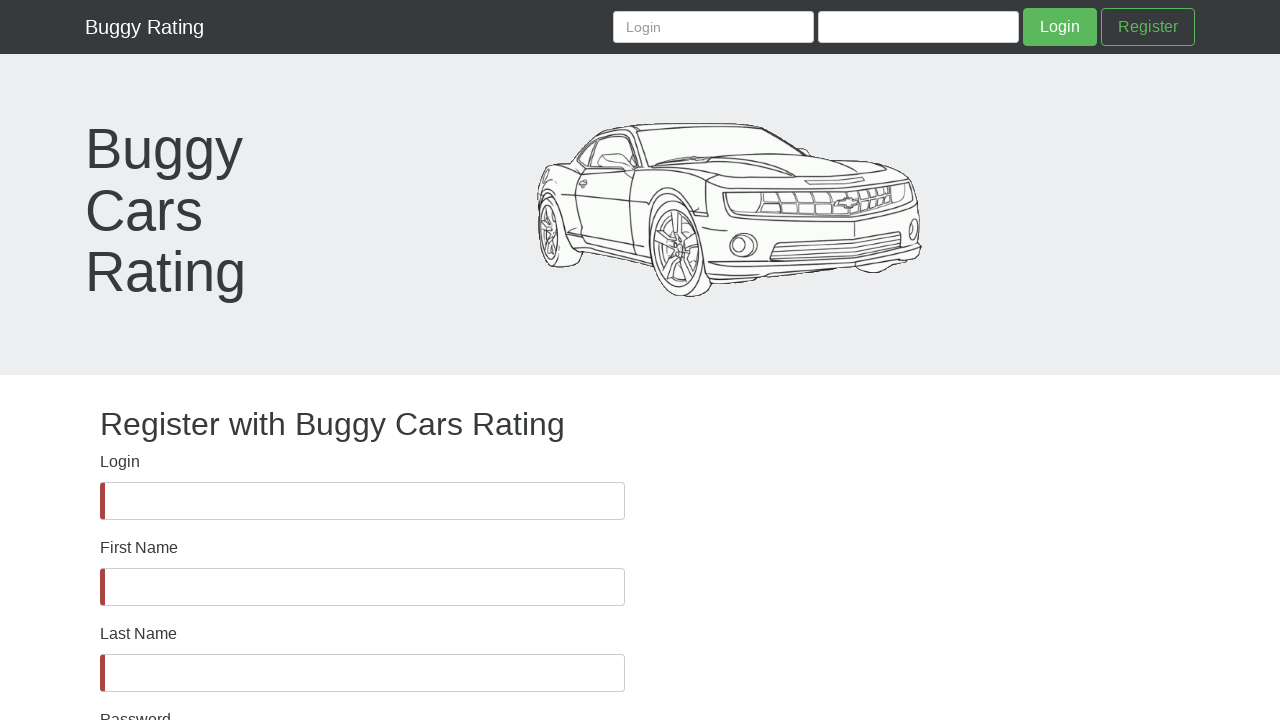

Filled username field with emoji string (length < 50 characters) on #username
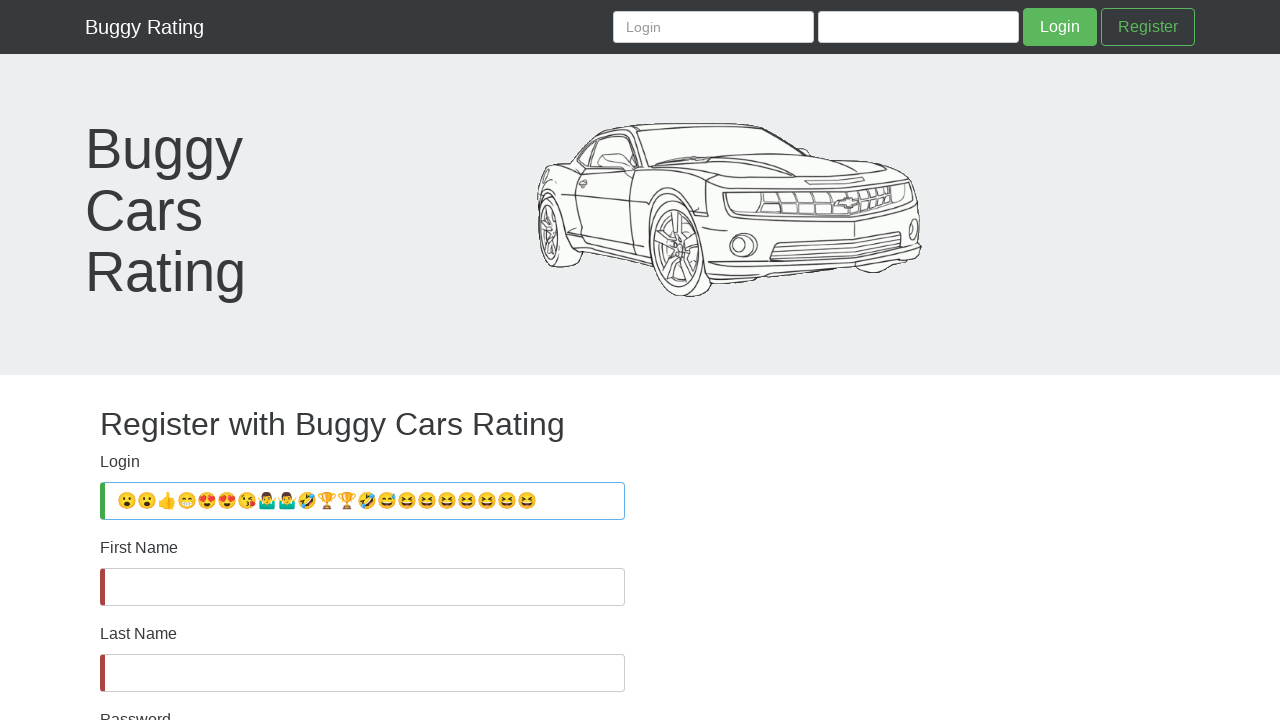

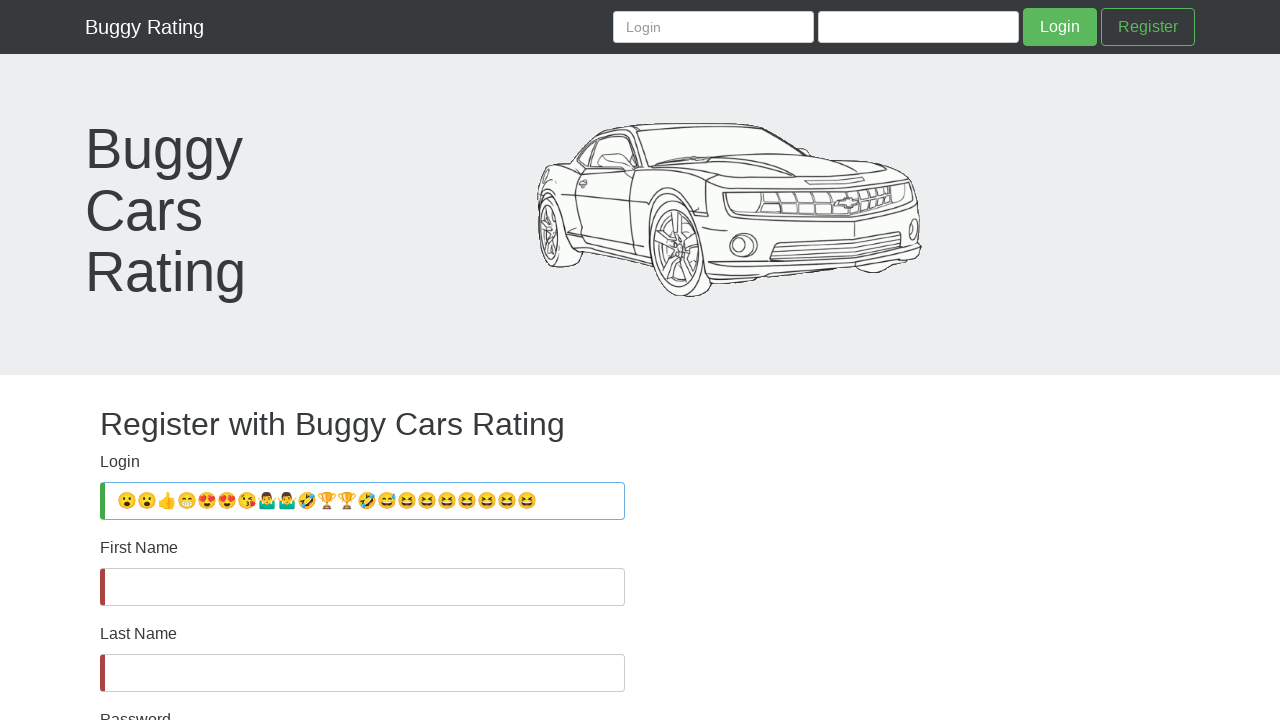